Tests checkbox functionality by selecting Option 2 and Option 3, then verifying the result message displays the selected options

Starting URL: https://kristinek.github.io/site/examples/actions

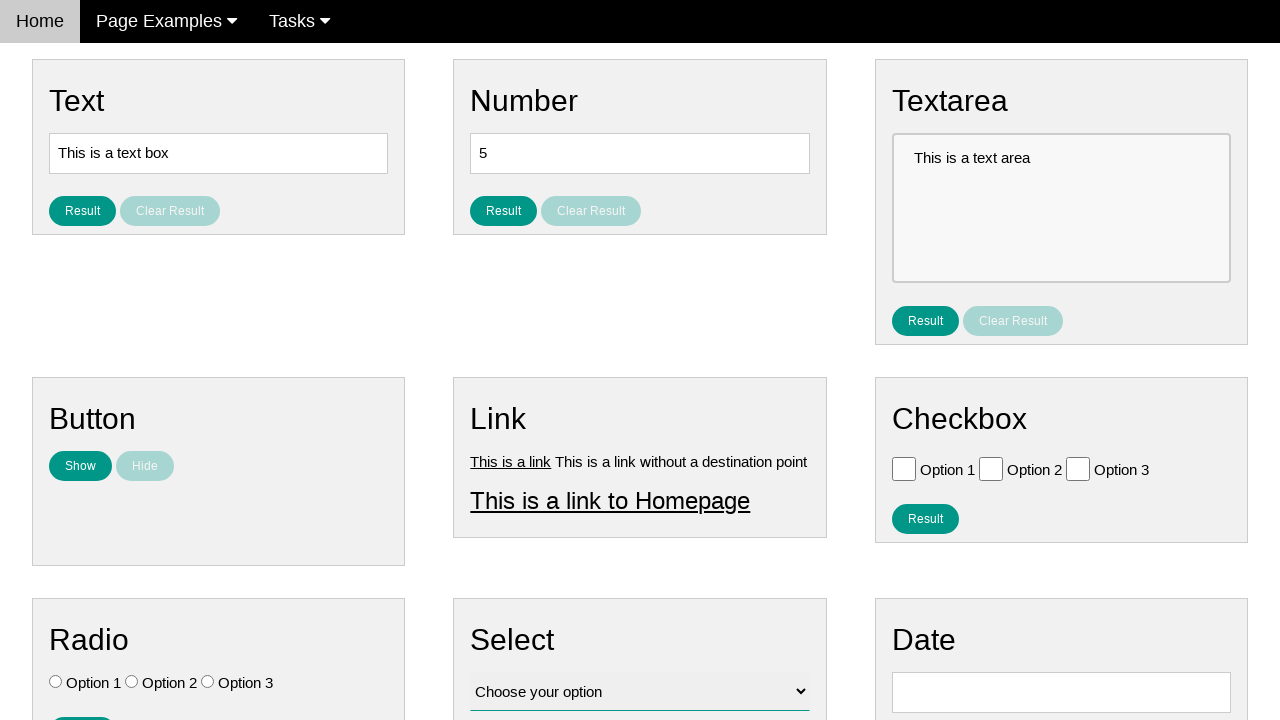

Clicked Option 2 checkbox at (991, 468) on .w3-check[type='checkbox'] >> nth=1
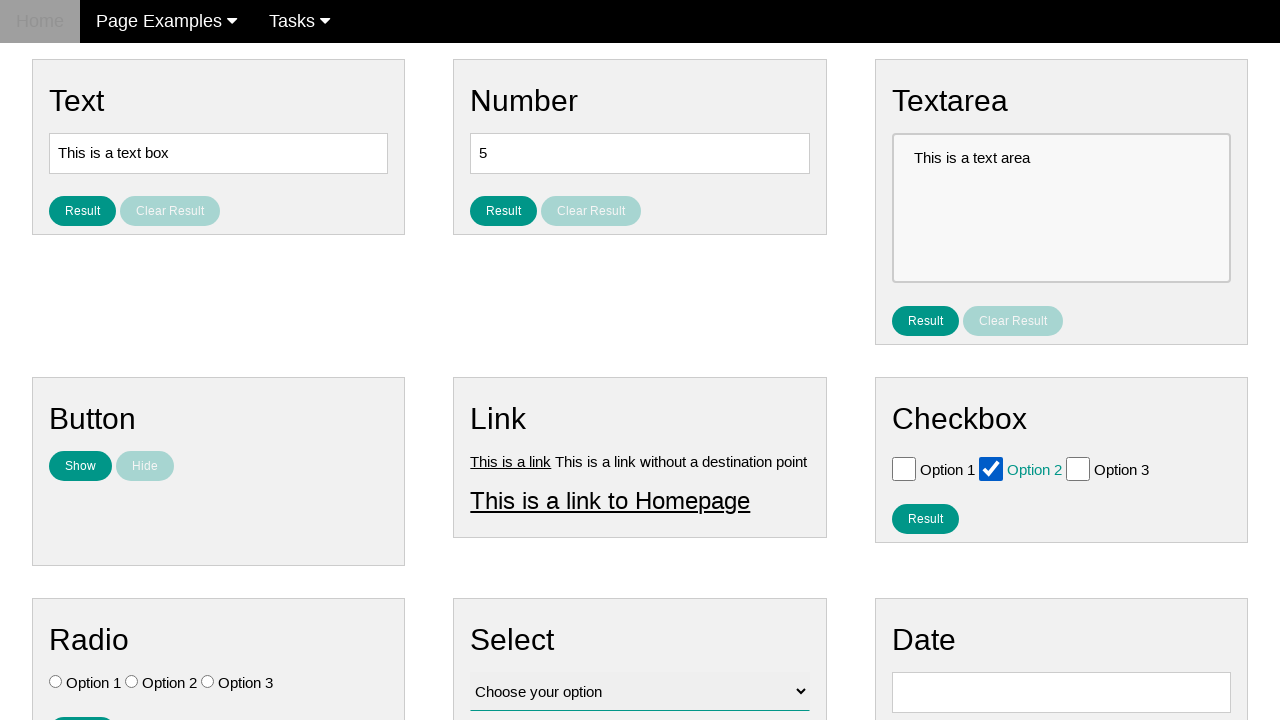

Clicked Option 3 checkbox at (1078, 468) on .w3-check[type='checkbox'] >> nth=2
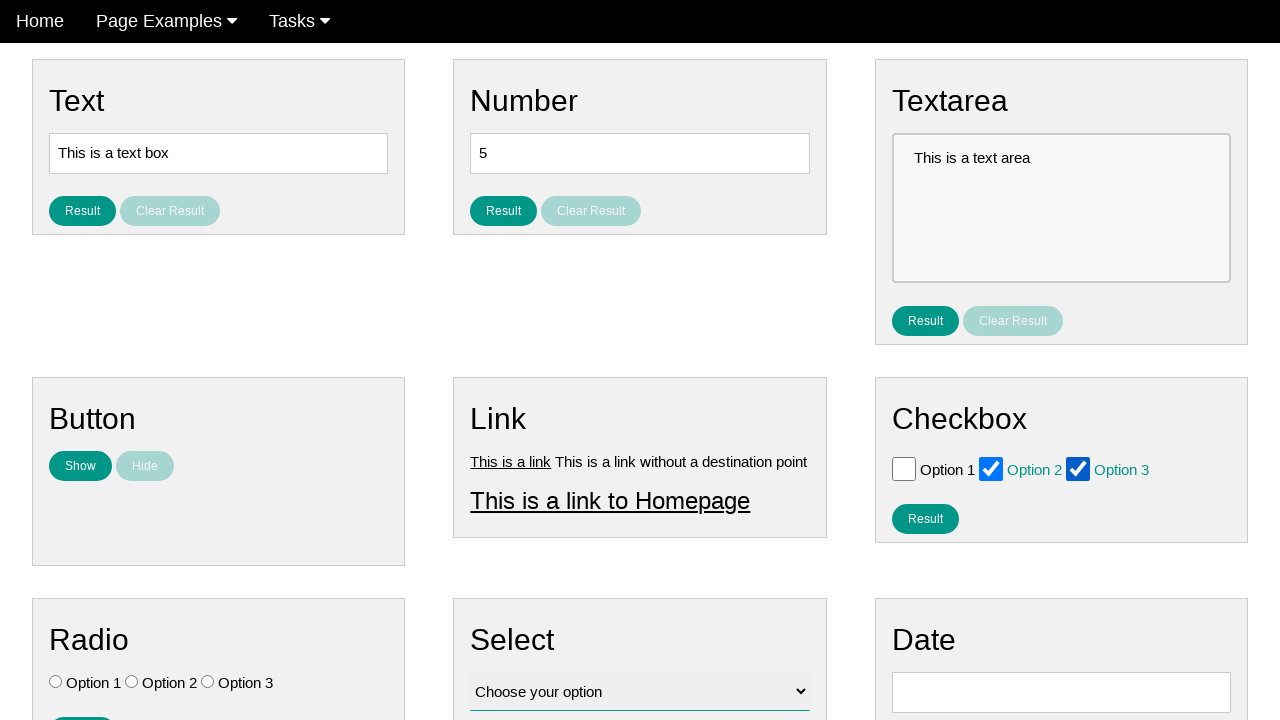

Clicked result button to display selected checkbox options at (925, 518) on #result_button_checkbox
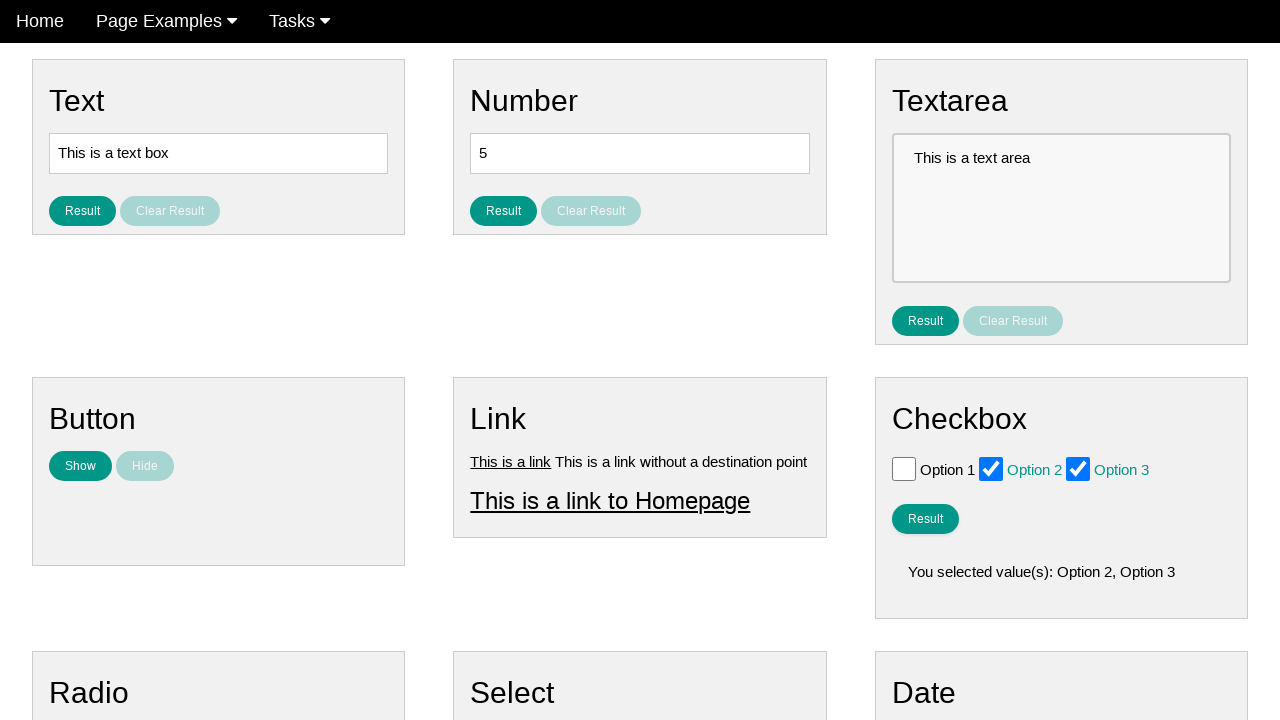

Result message appeared showing selected options
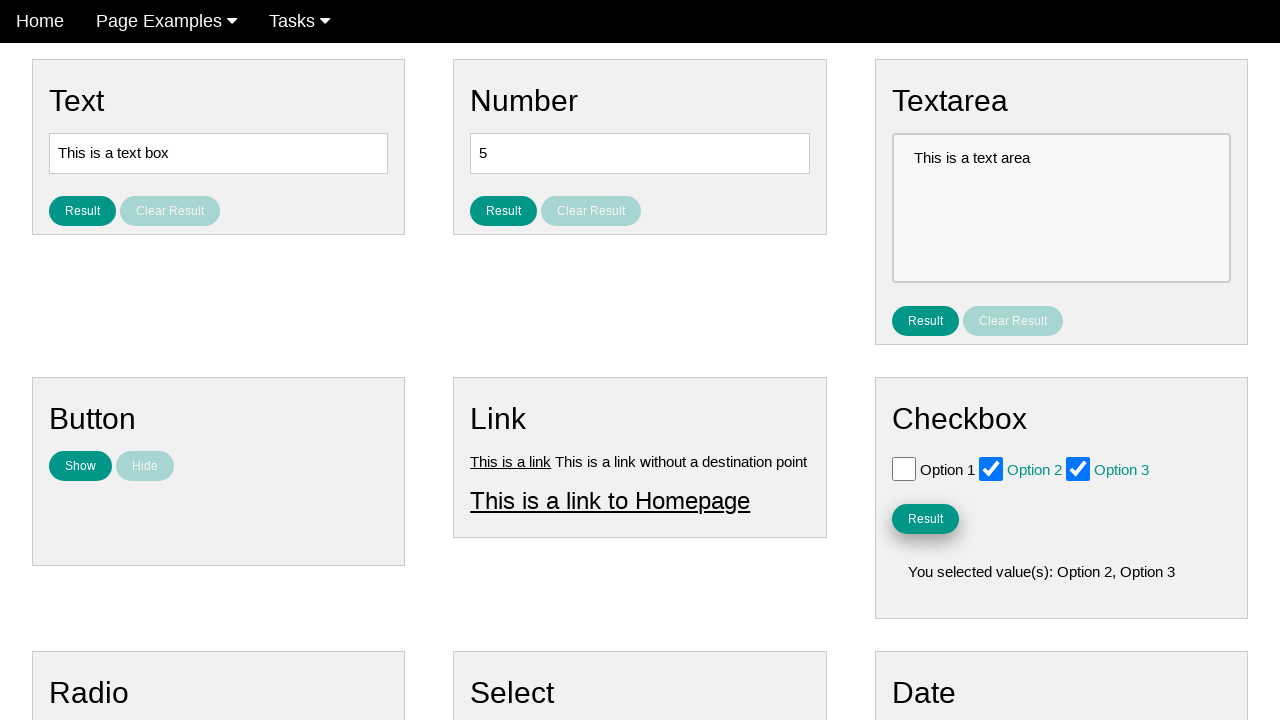

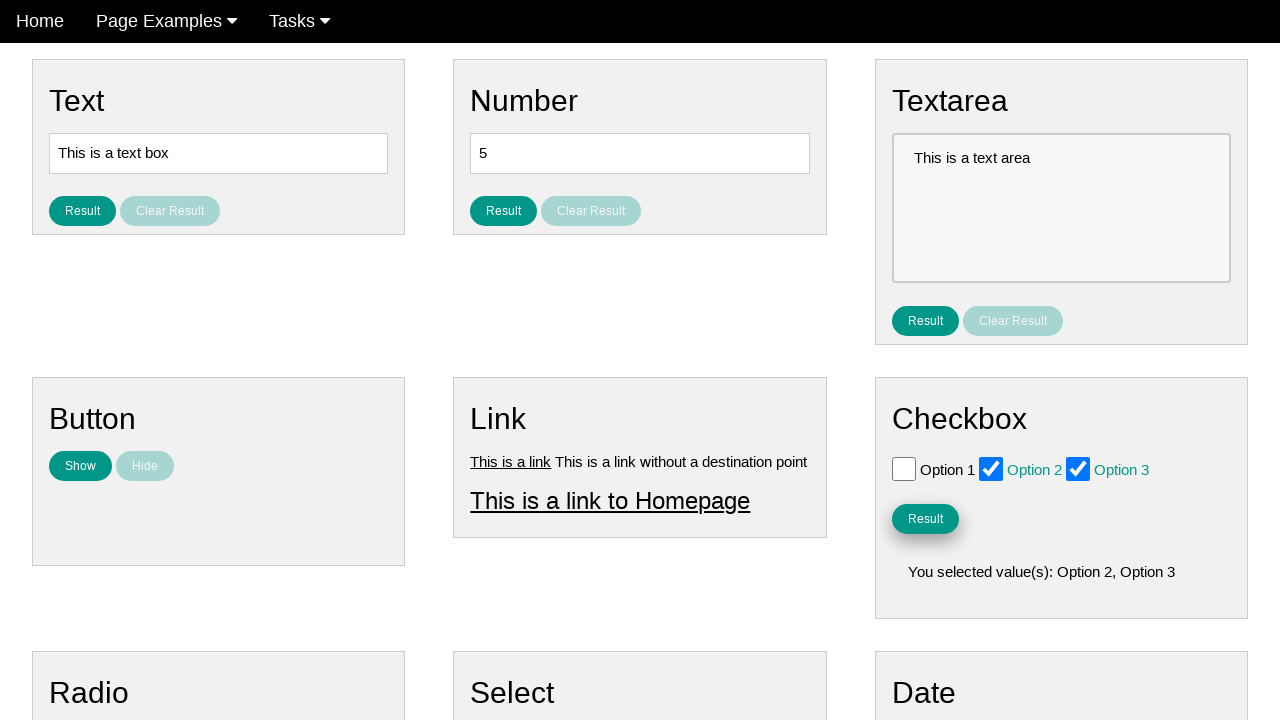